Tests file download functionality by navigating to a download page, extracting a file link, and verifying the file exists and has content by checking the download link is present.

Starting URL: http://the-internet.herokuapp.com/download

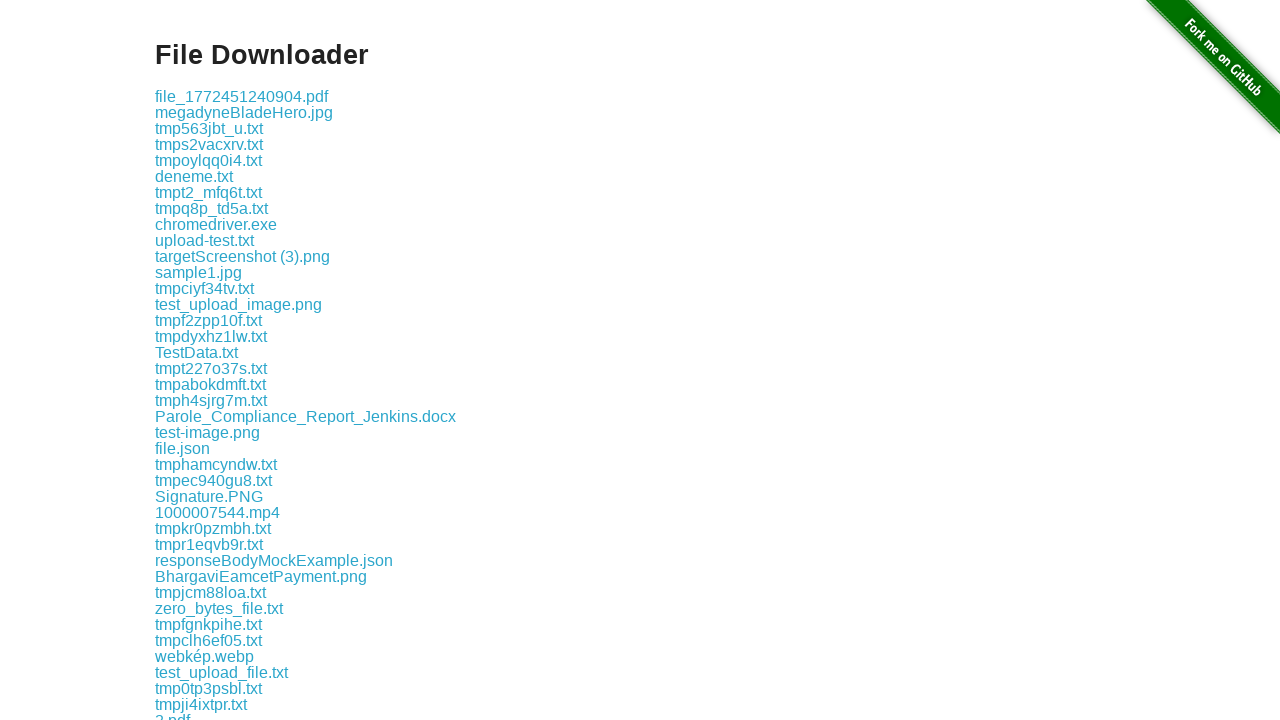

Waited for download link to load on the page
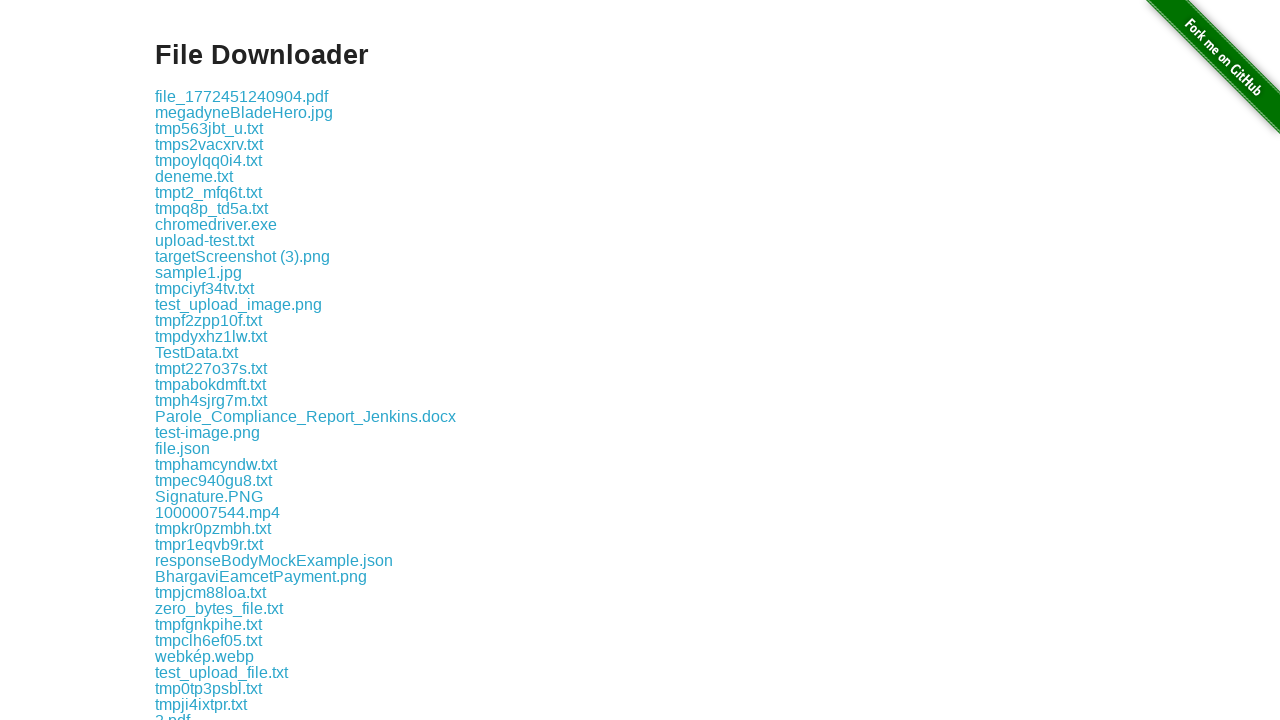

Located the first download link element
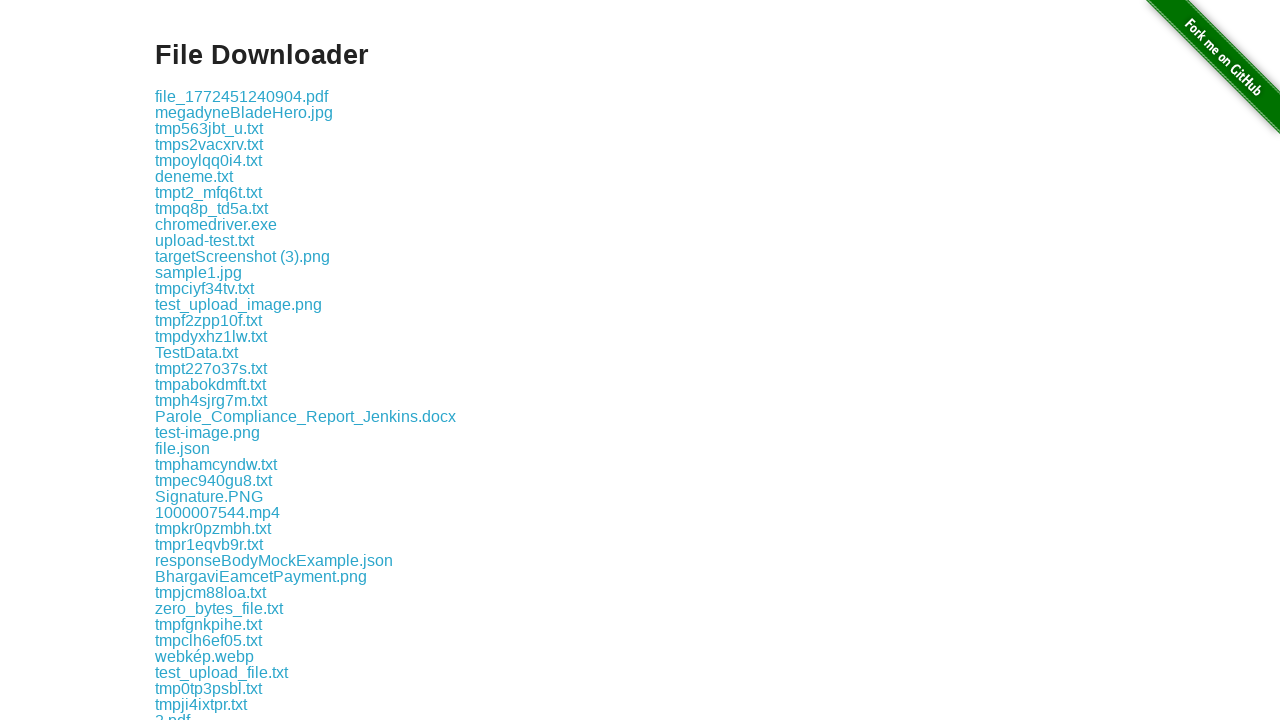

Extracted href attribute from download link: download/file_1772451240904.pdf
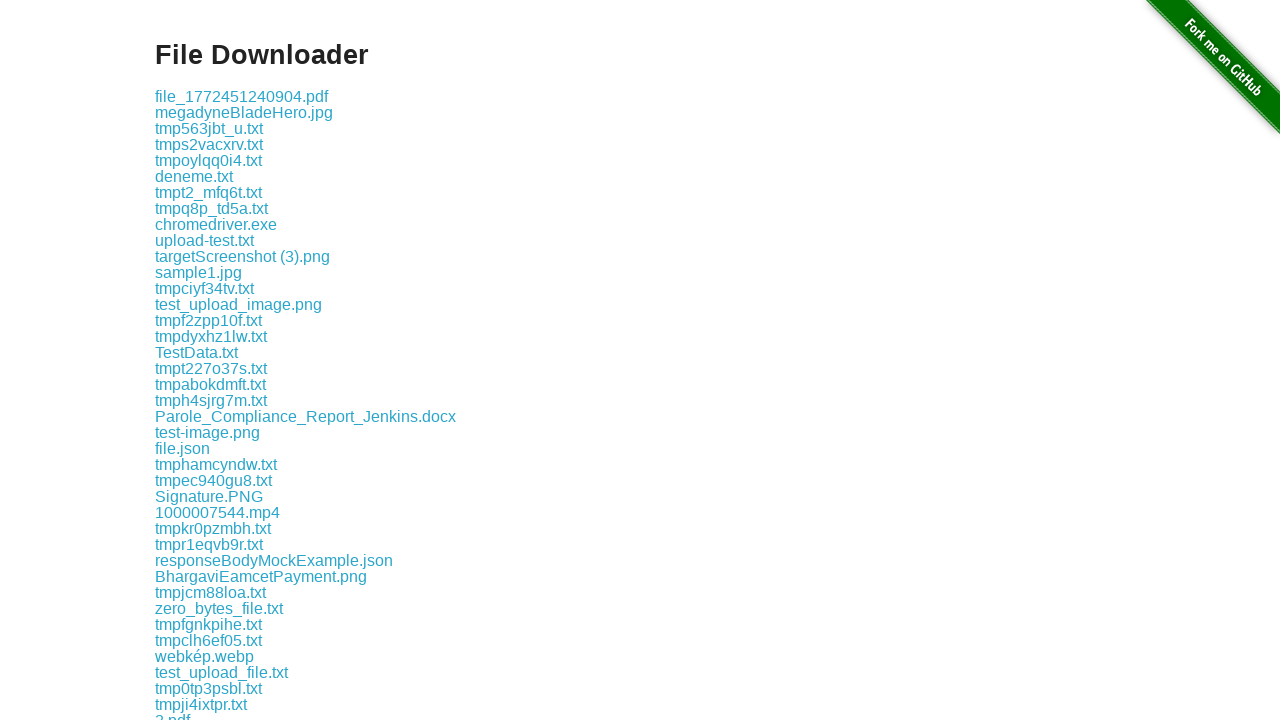

Verified that the download link URL is valid and non-empty
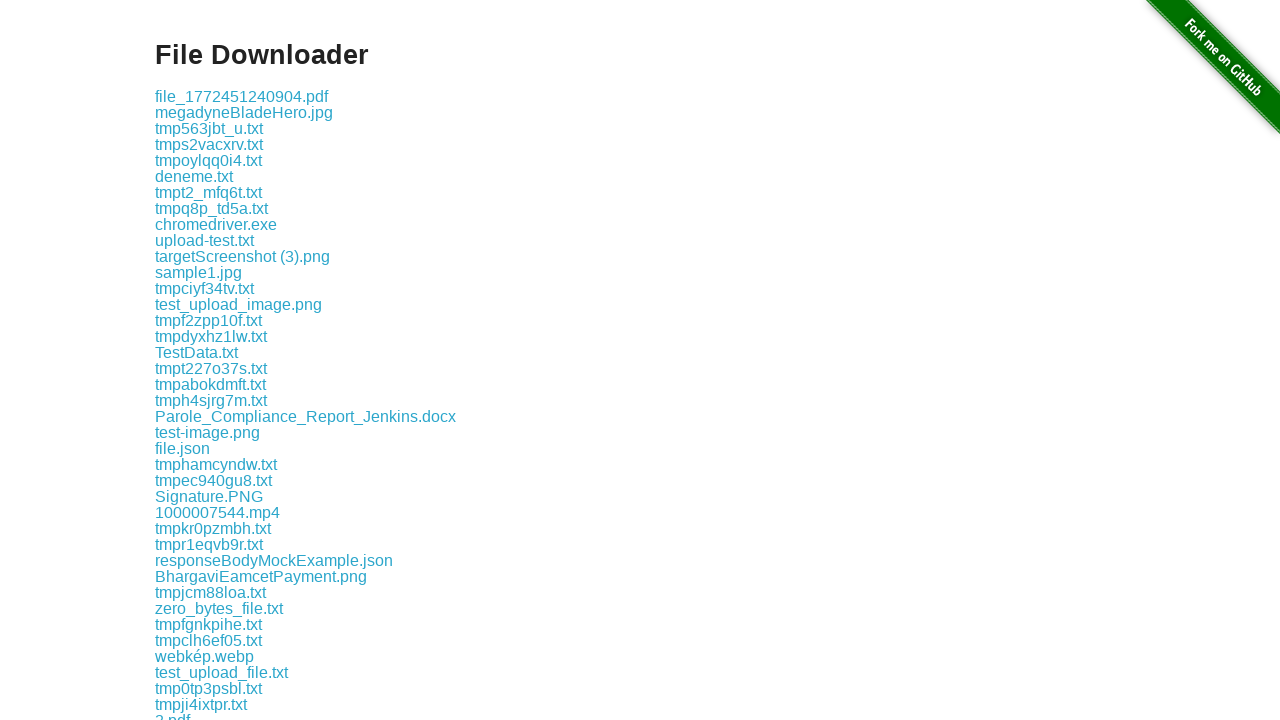

Clicked the download link to verify it is functional at (242, 96) on .example a >> nth=0
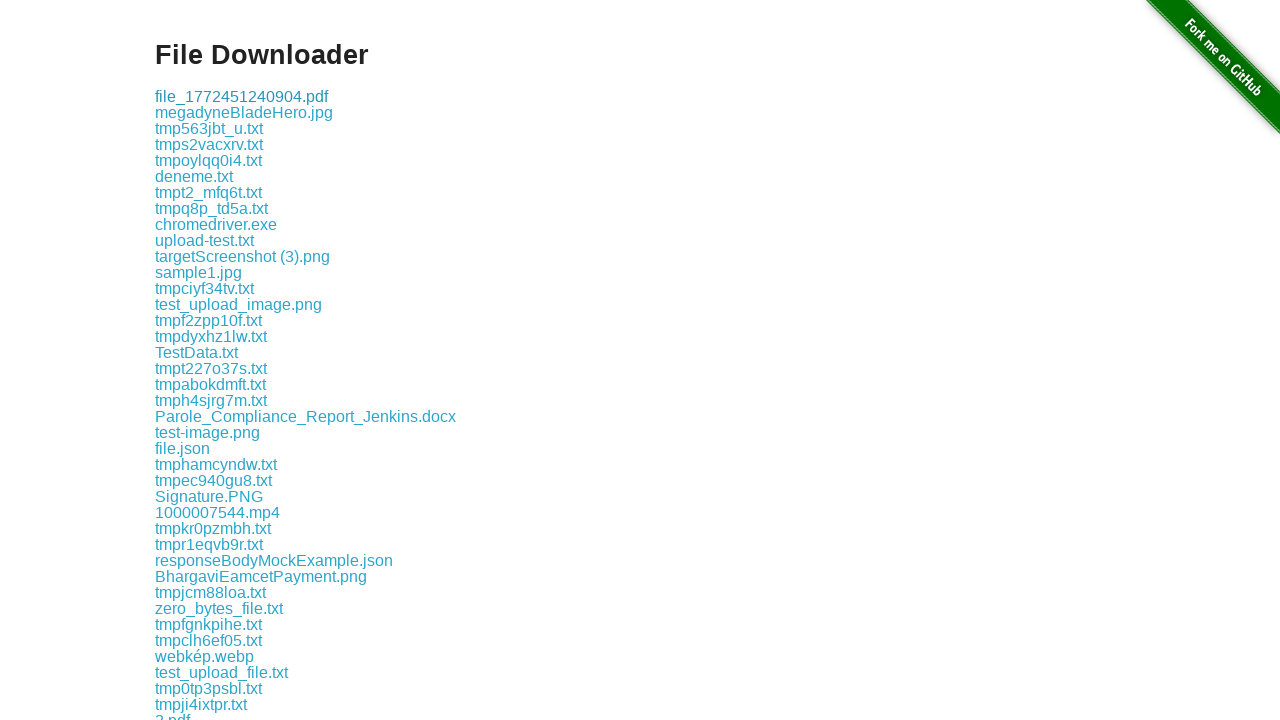

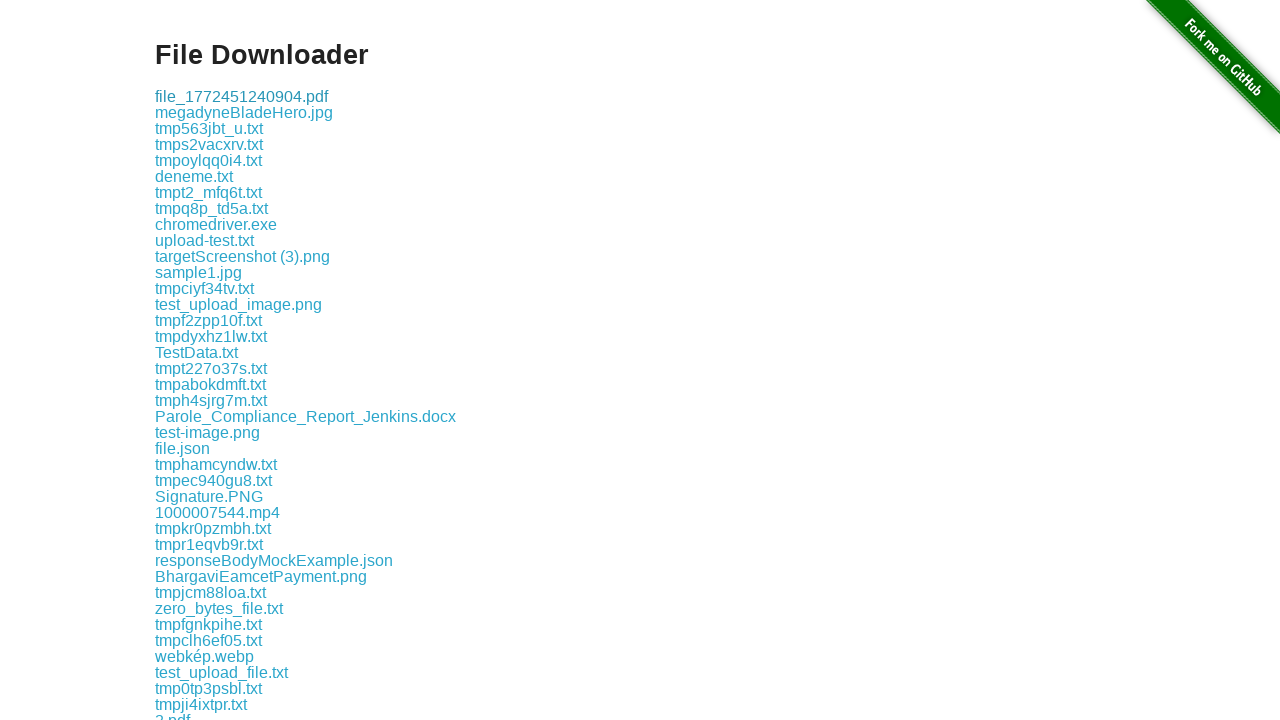